Tests accepting a simple JavaScript alert by clicking the JS Alert button and accepting the alert dialog

Starting URL: https://the-internet.herokuapp.com/javascript_alerts

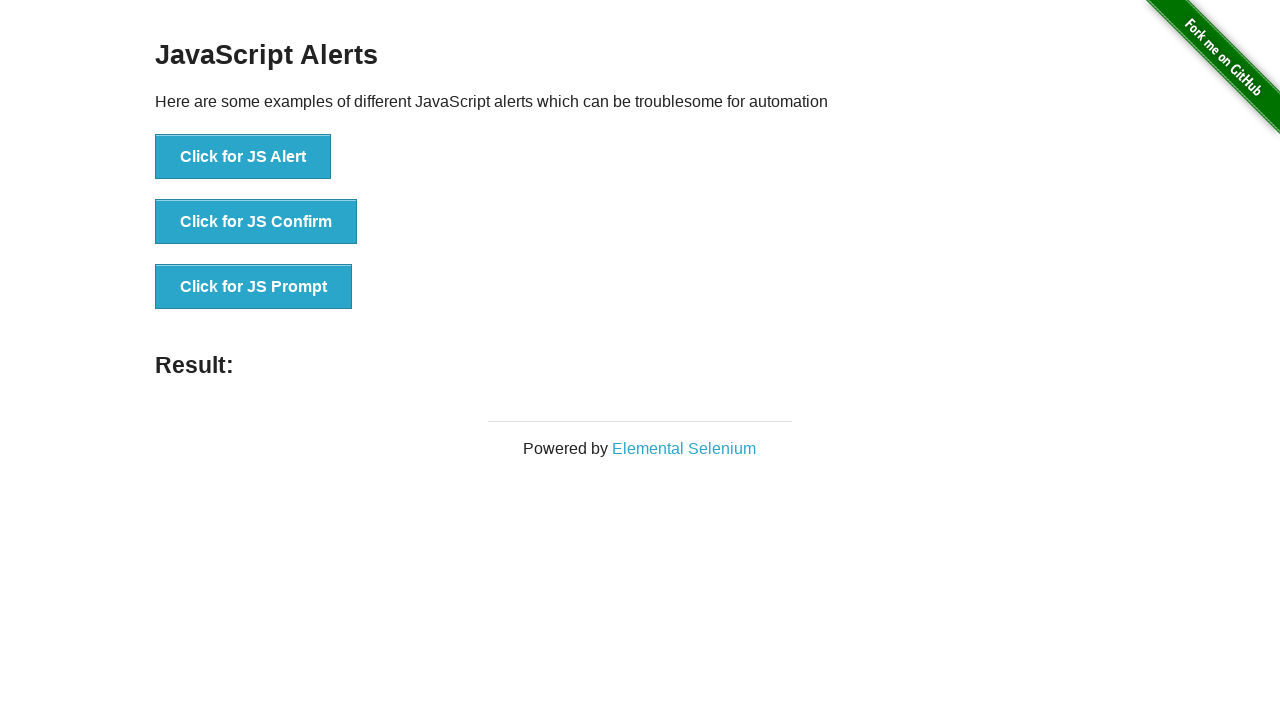

Clicked the JS Alert button at (243, 157) on [onclick='jsAlert()']
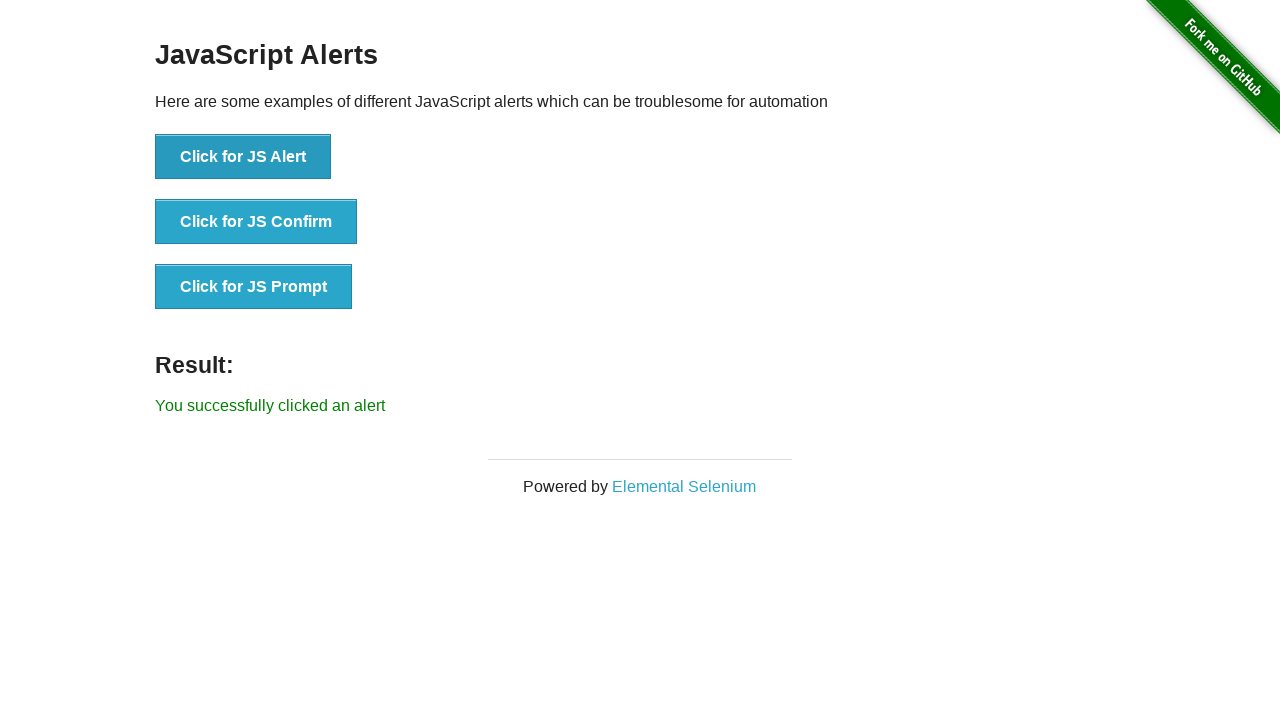

Set up dialog handler to accept the alert
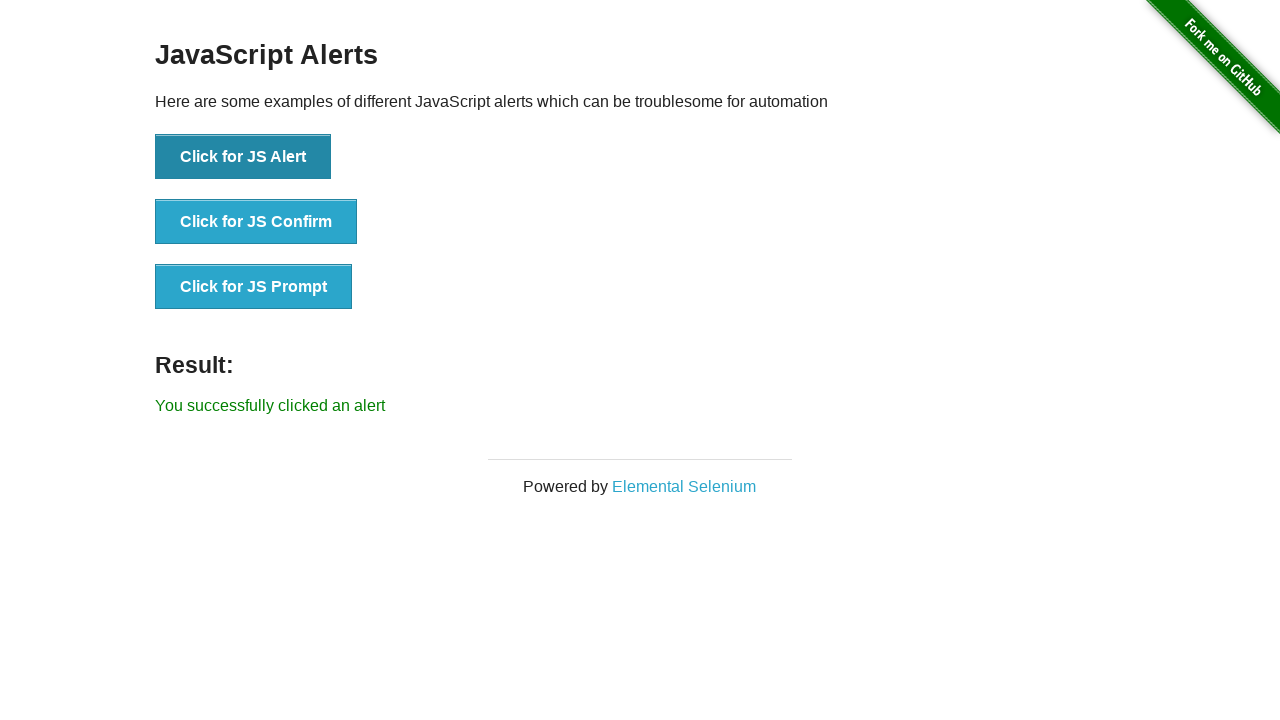

Alert accepted and result message displayed
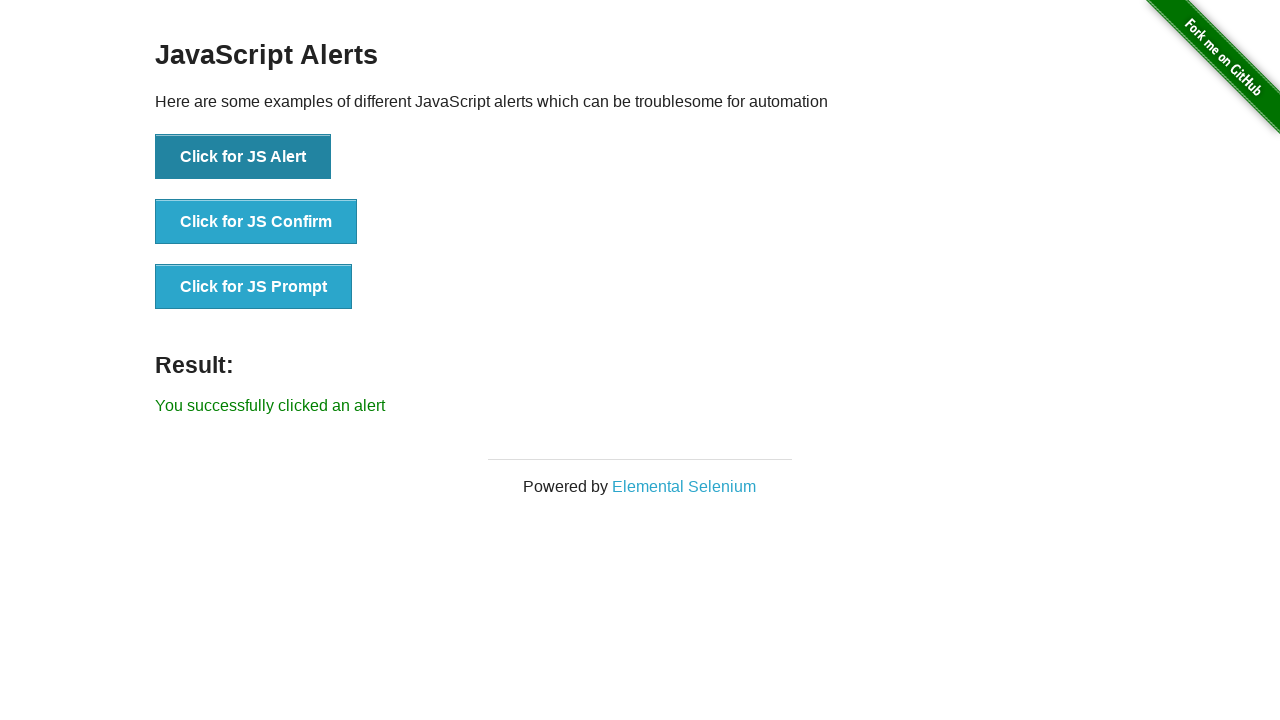

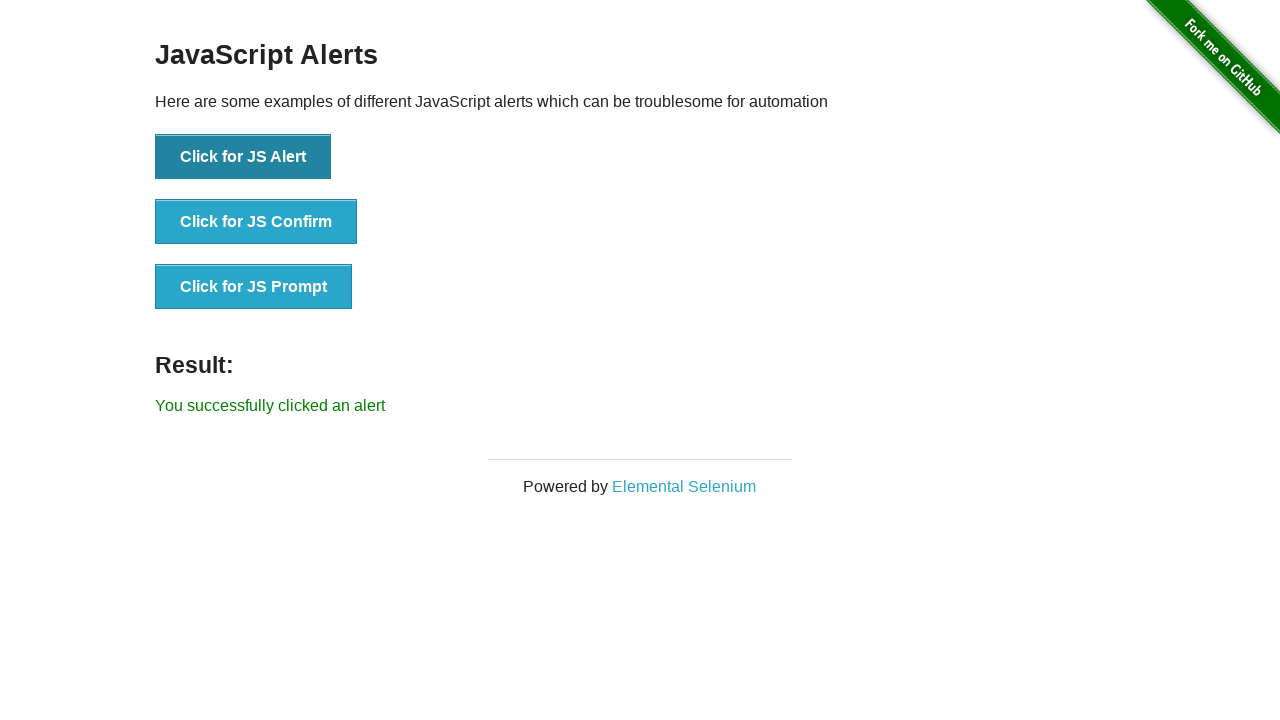